Tests e-commerce cart functionality by adding multiple products to cart and verifying the "View Cart" button appears after each addition

Starting URL: https://cms.demo.katalon.com/

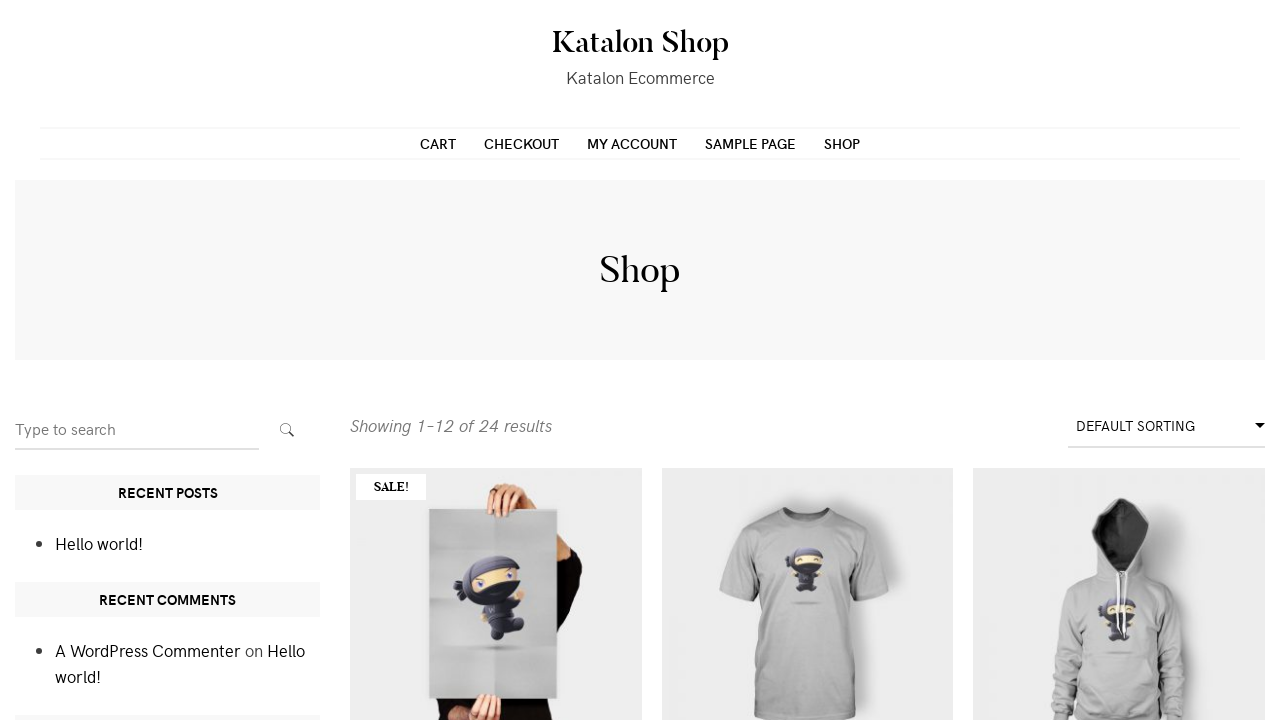

Clicked 'Add to cart' button for first product (product ID 54) at (496, 700) on xpath=//a[@href='?add-to-cart=54'][contains(.,'Add to cart')]
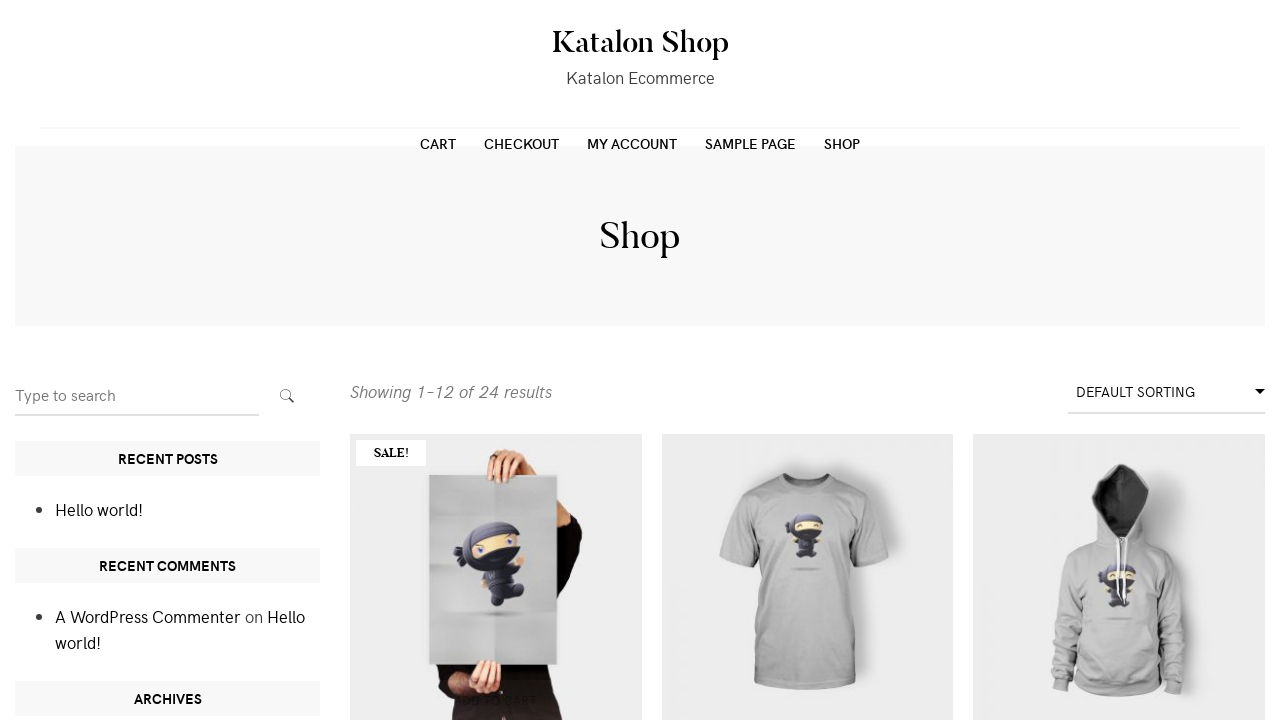

View cart button appeared after adding first product
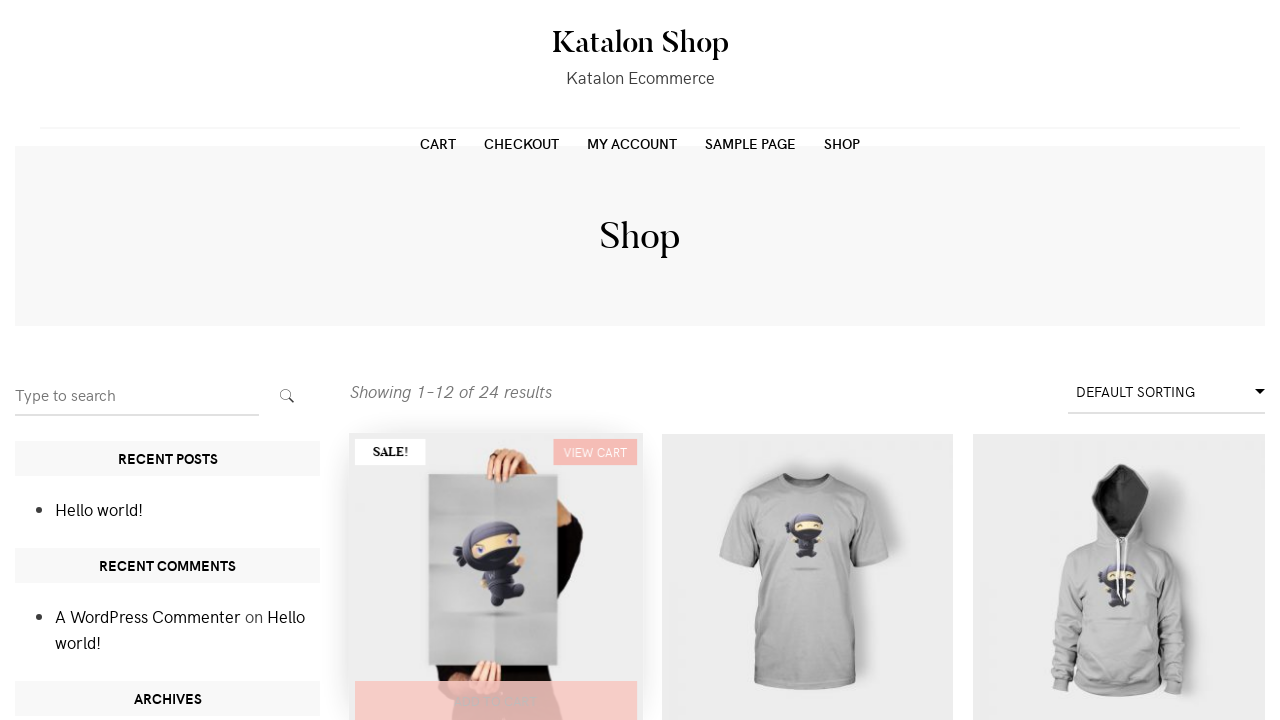

Clicked 'Add to cart' button for second product at (807, 700) on xpath=//main[@id='main']/div[2]/ul/li[2]/div/a[2]
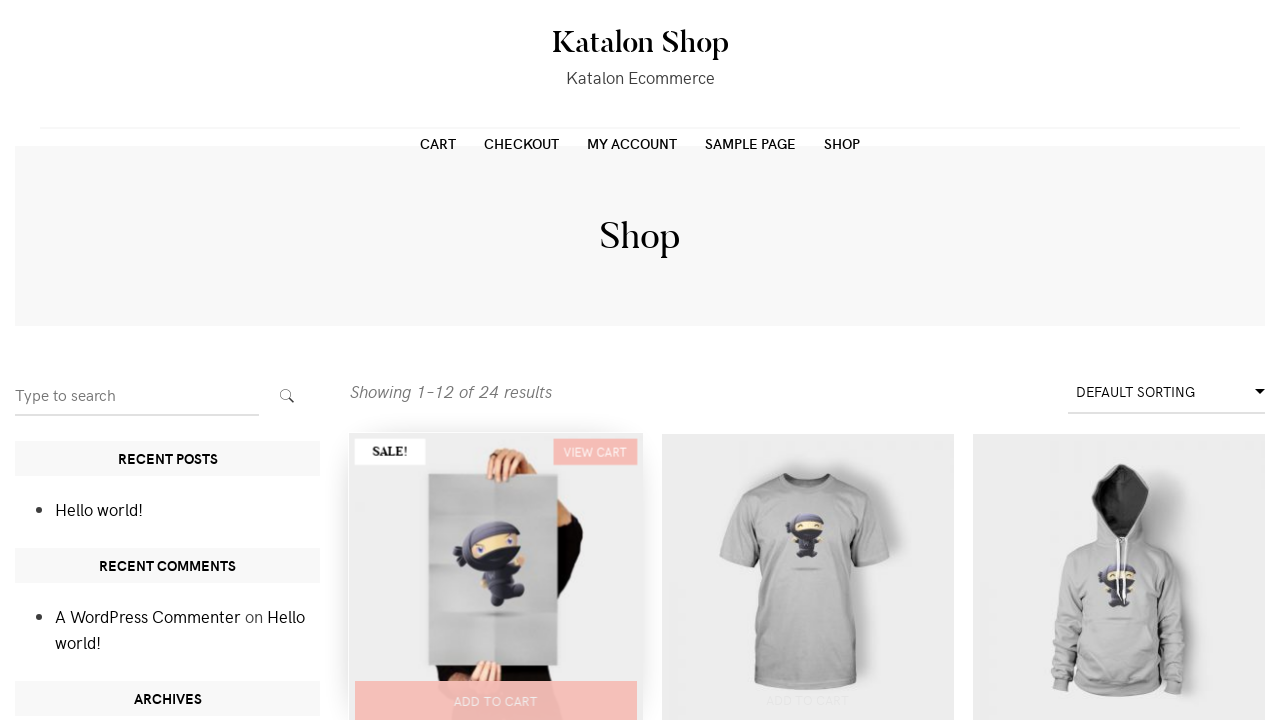

View cart button appeared after adding second product
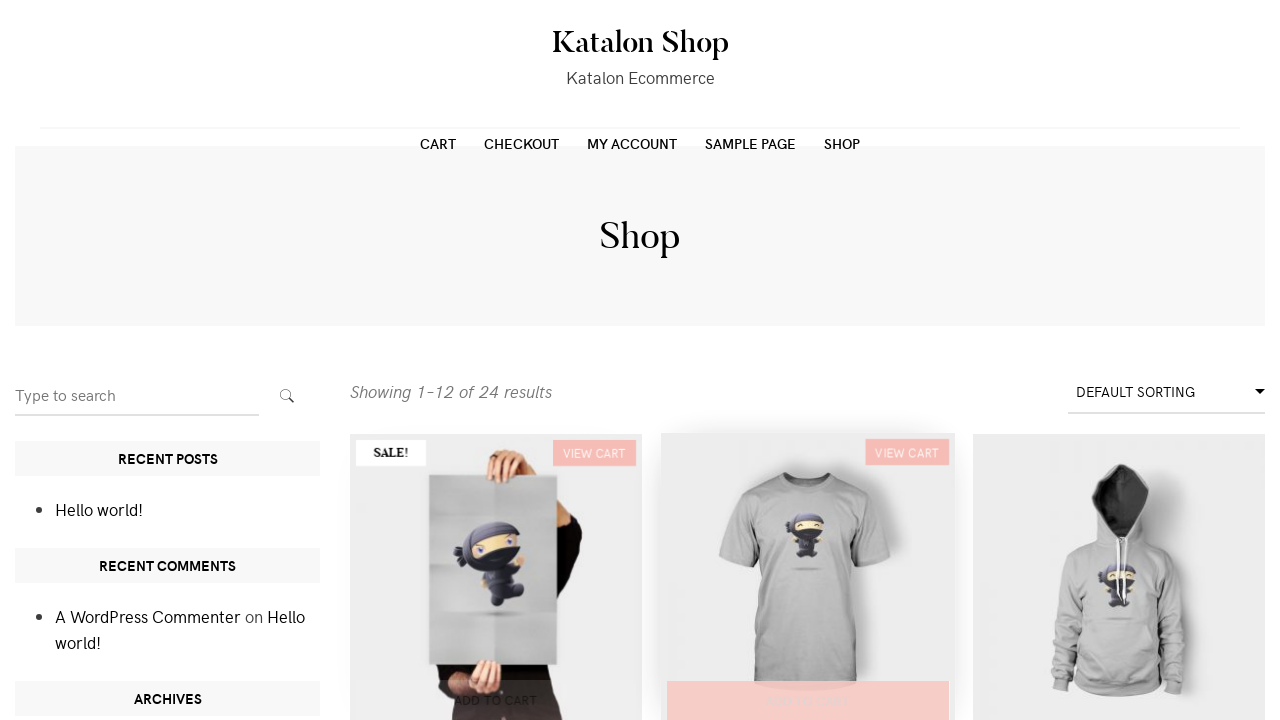

Clicked 'Add to cart' button for third product at (1119, 700) on xpath=//main[@id='main']/div[2]/ul/li[3]/div/a[2]
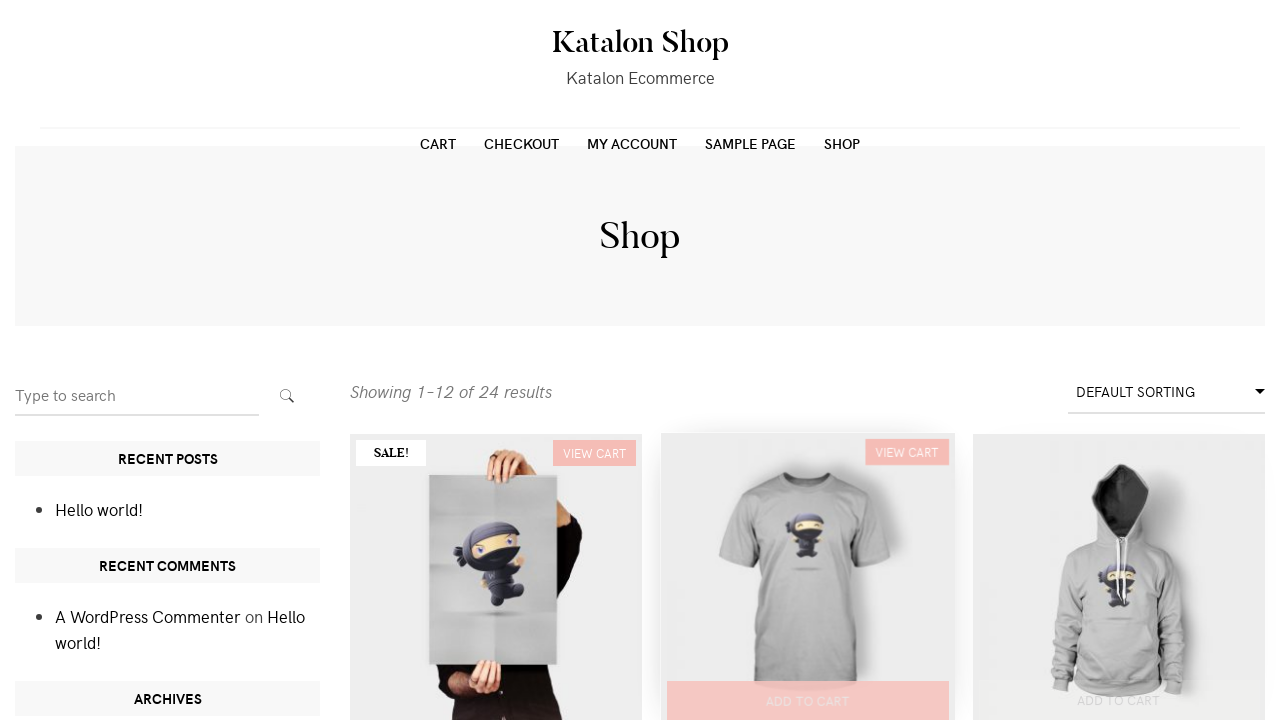

View cart button appeared after adding third product
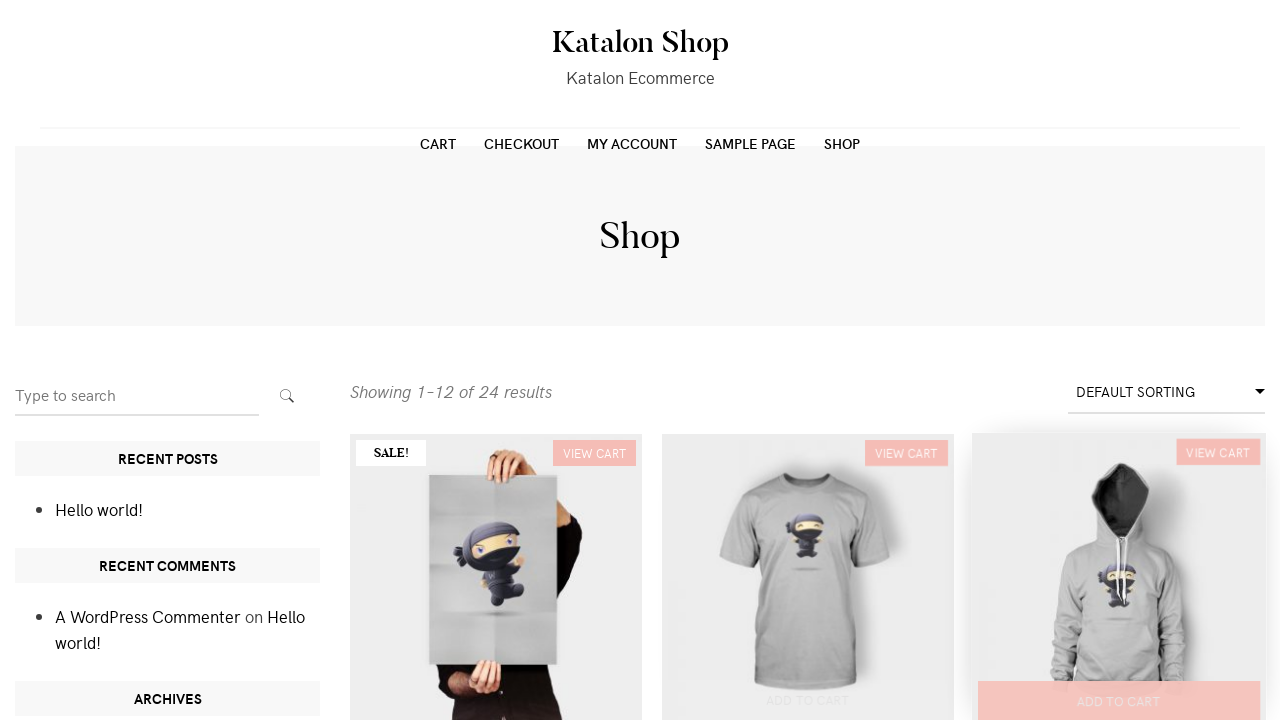

Clicked 'Add to cart' button for fourth product at (496, 361) on xpath=//main[@id='main']/div[2]/ul/li[4]/div/a[2]
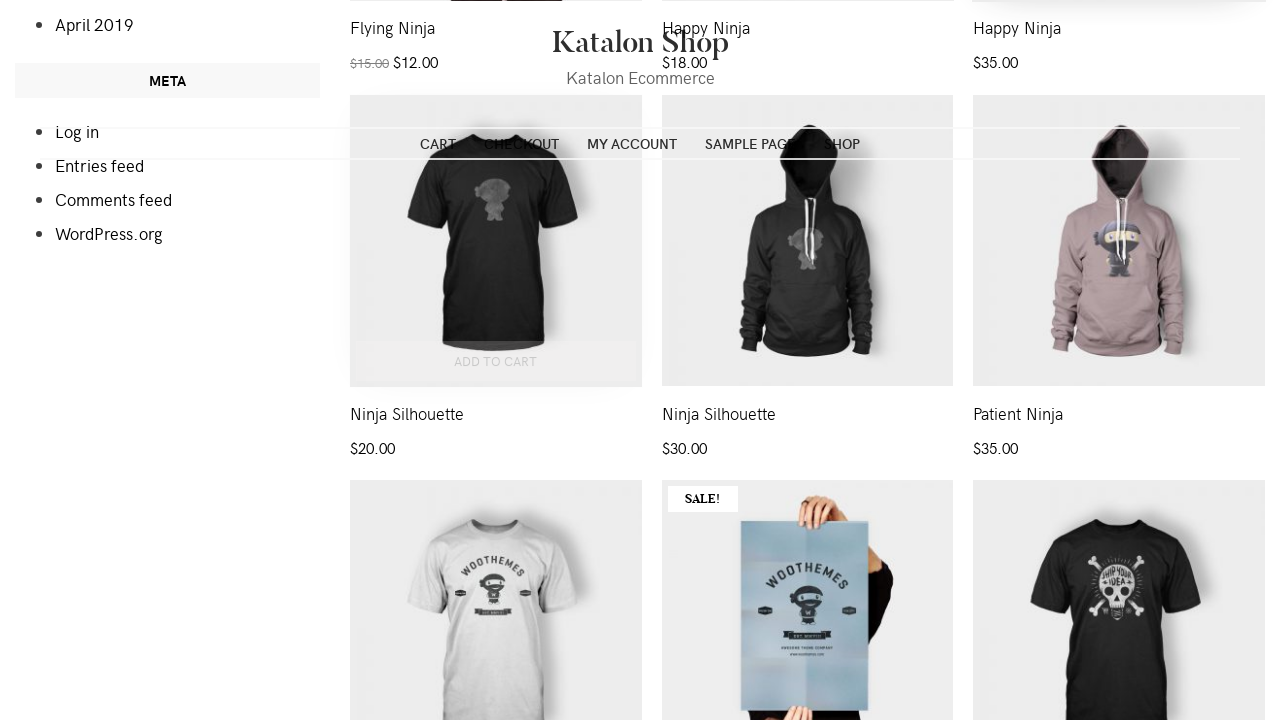

View cart button appeared after adding fourth product
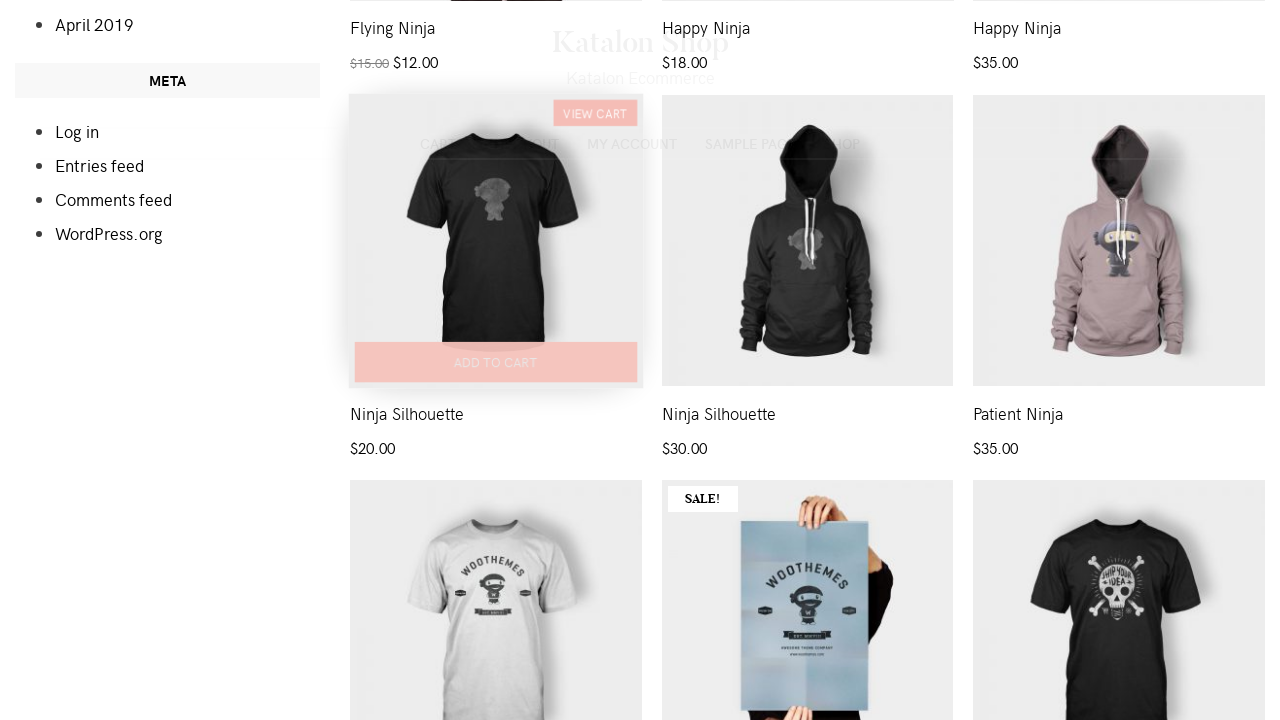

Clicked 'Add to cart' button for fifth product at (496, 361) on xpath=//main[@id='main']/div[2]/ul/li[7]/div/a[2]
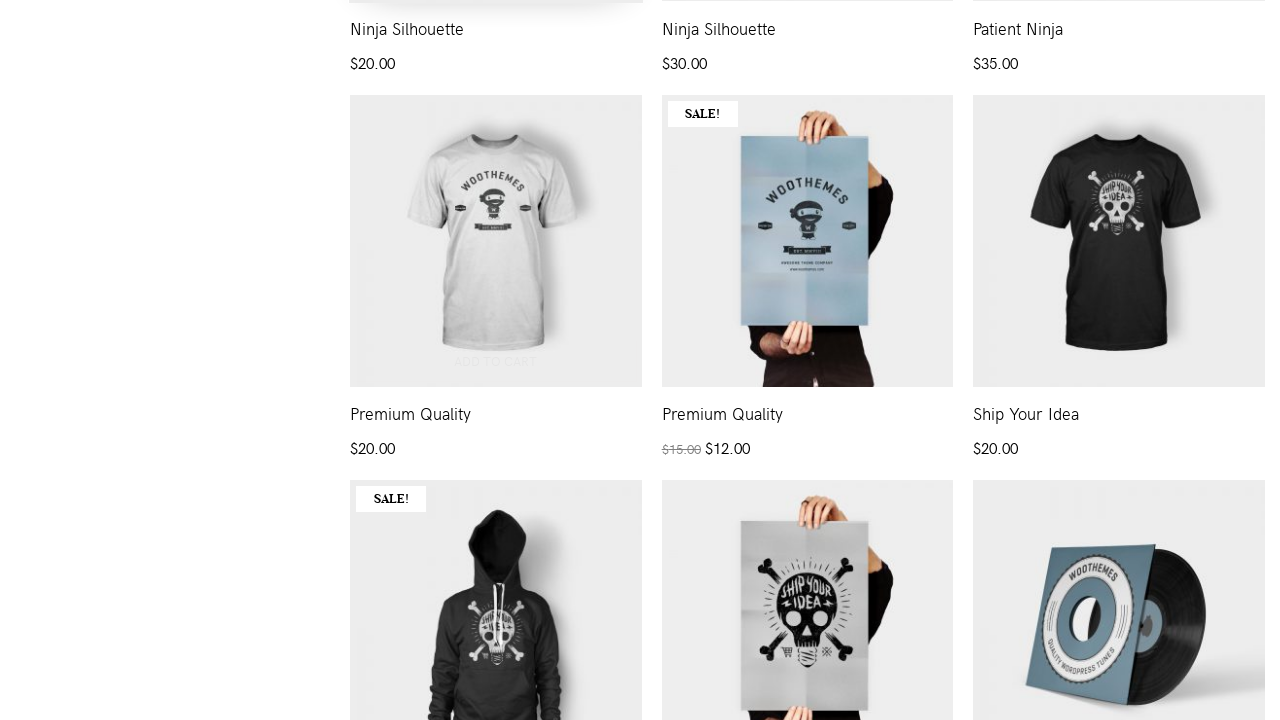

View cart button appeared after adding fifth product
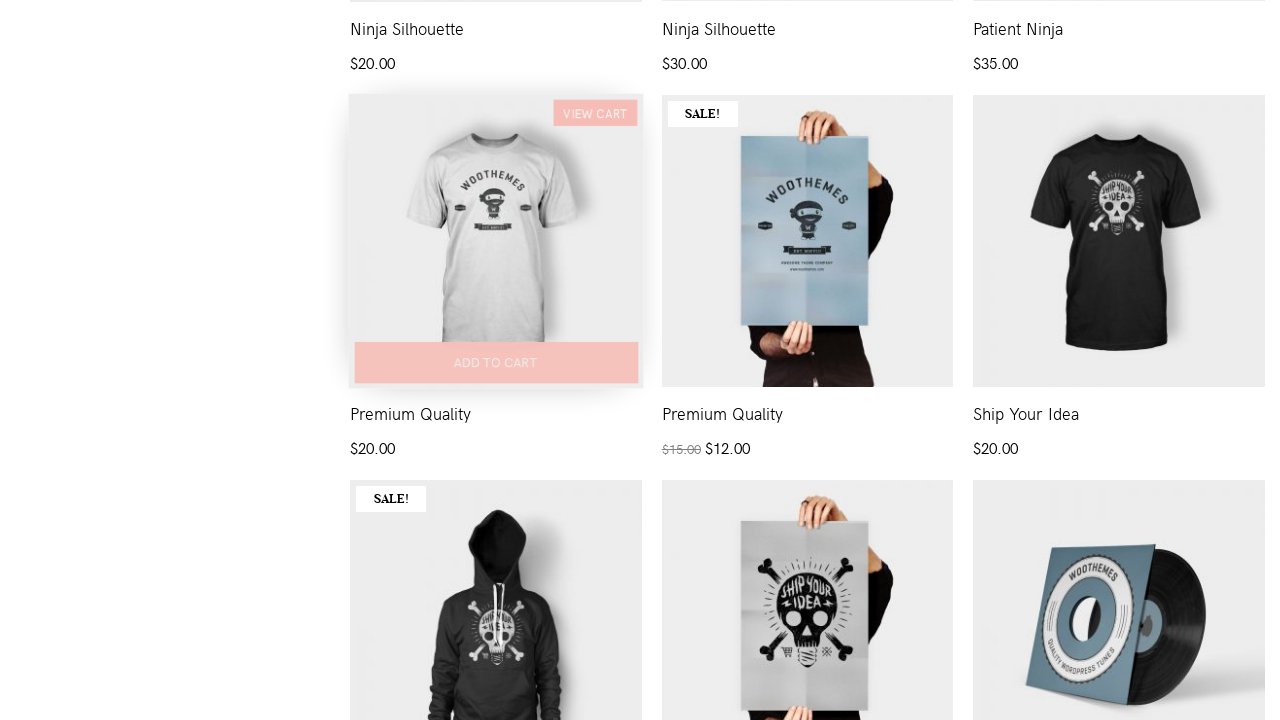

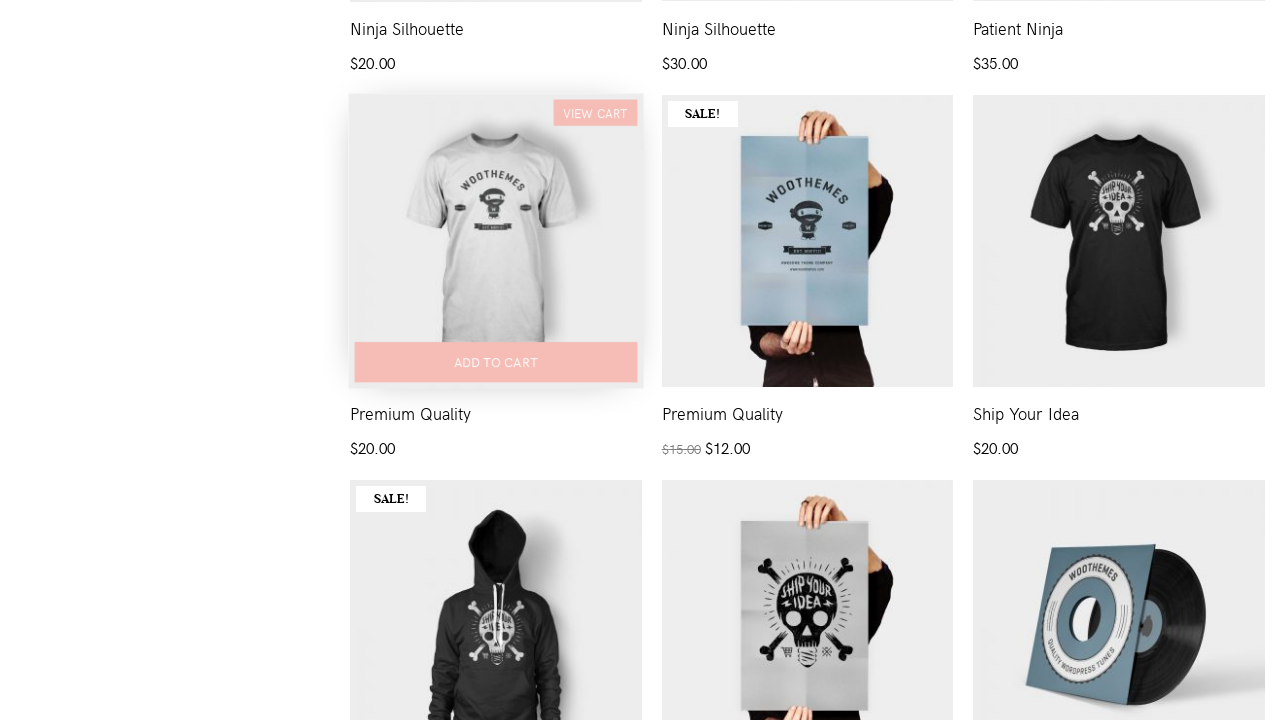